Tests navigation through Booking.com's main menu by clicking on Stays, Flights, Car rentals, and Airport taxis tabs and verifying the URL changes accordingly.

Starting URL: https://www.booking.com

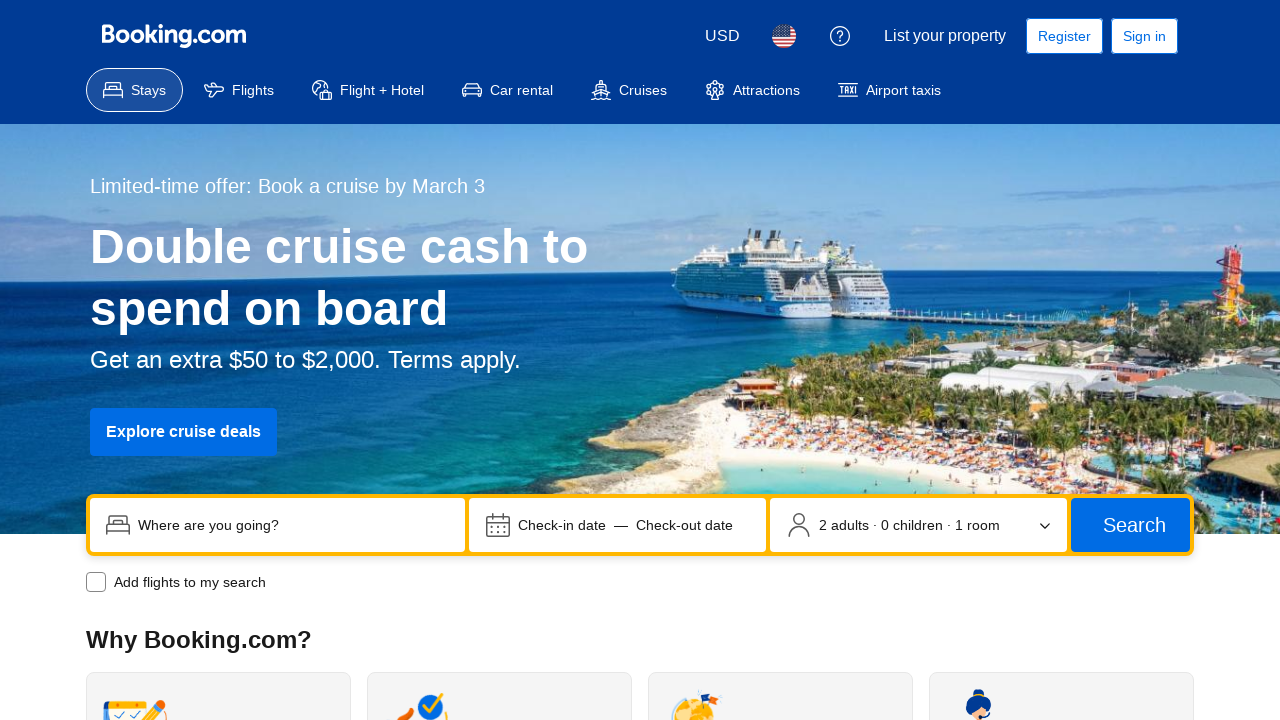

Clicked on 'Stays' menu item at (134, 90) on xpath=//*[@id="accommodations"]
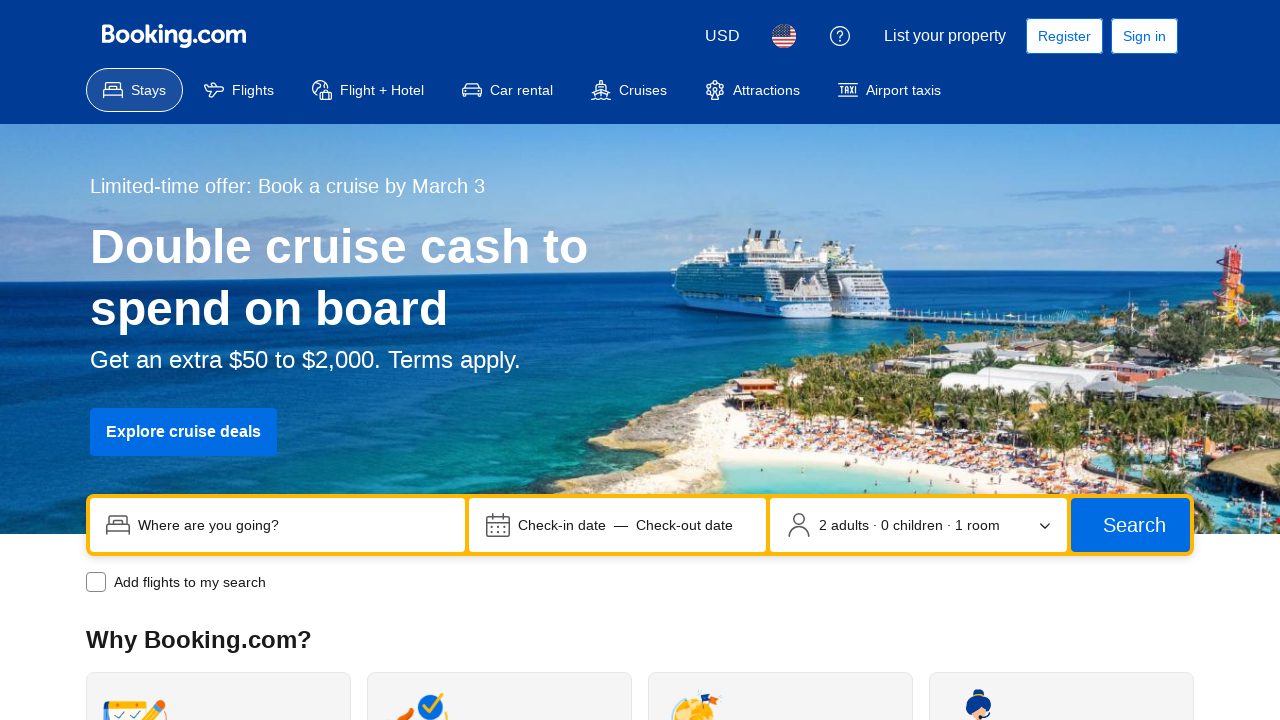

Waited for network idle after clicking Stays
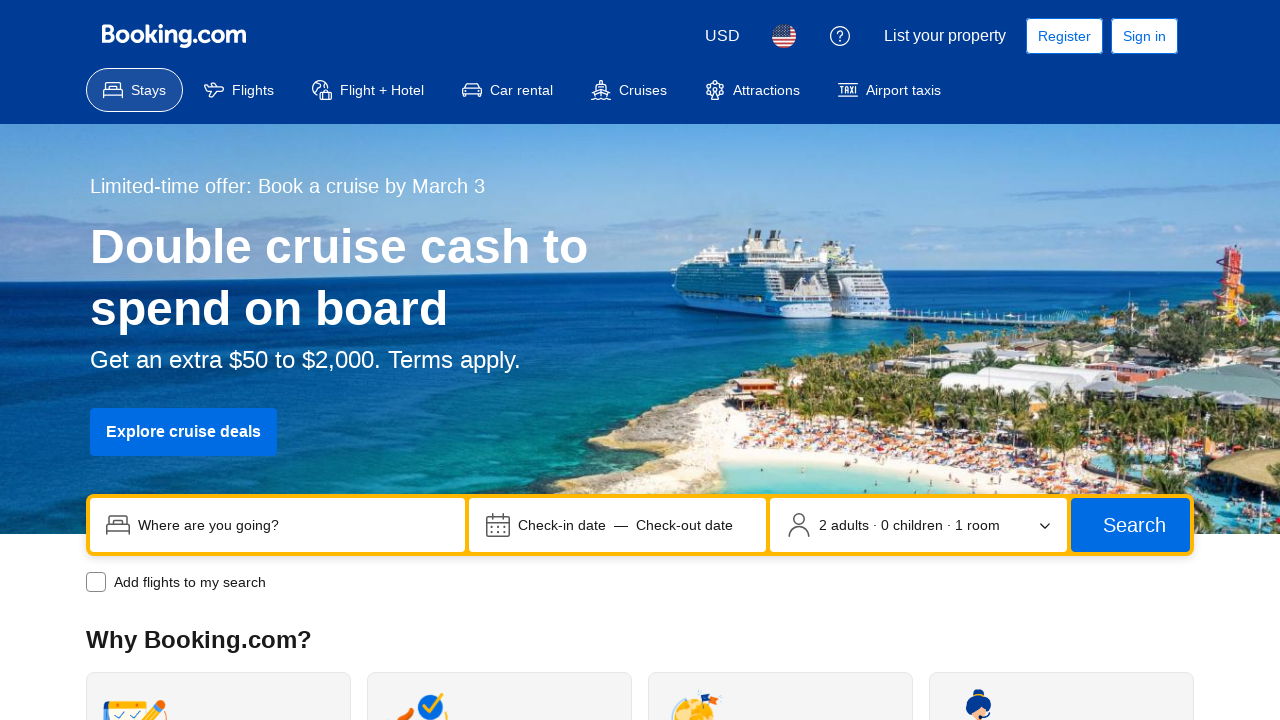

Clicked on 'Flights' menu item at (239, 90) on xpath=//*[@id="flights"]
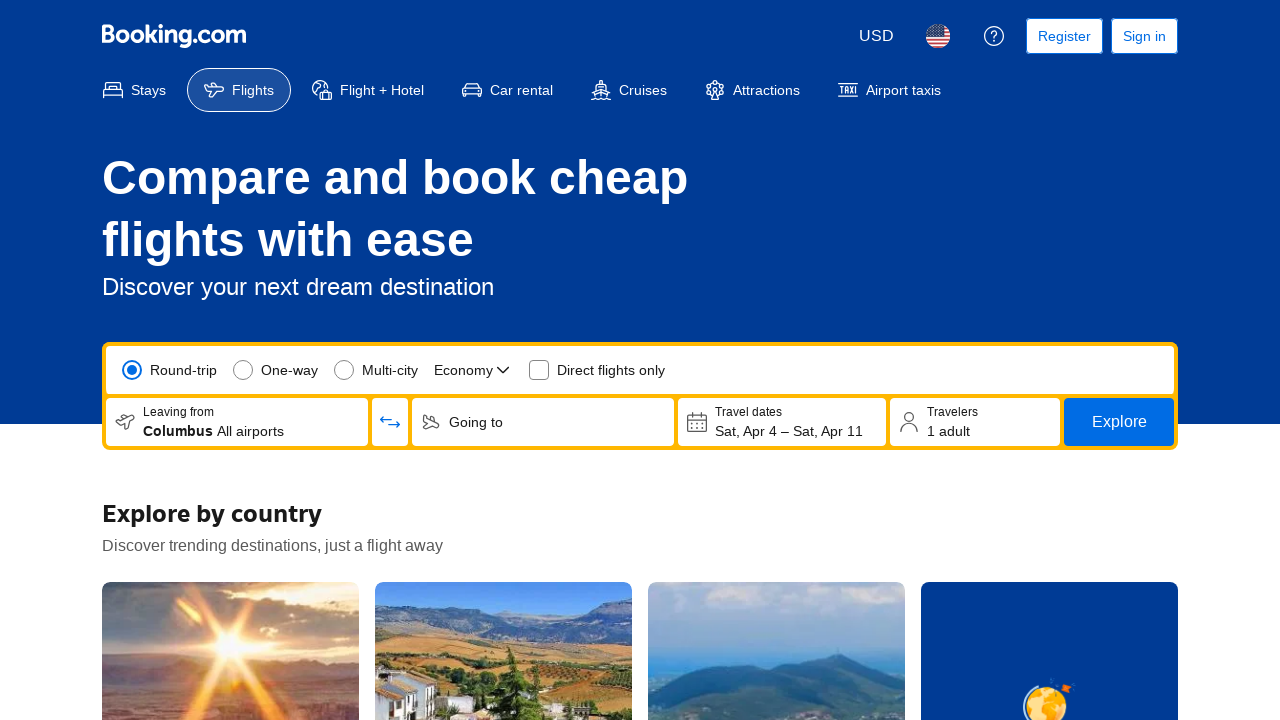

Waited for network idle after clicking Flights
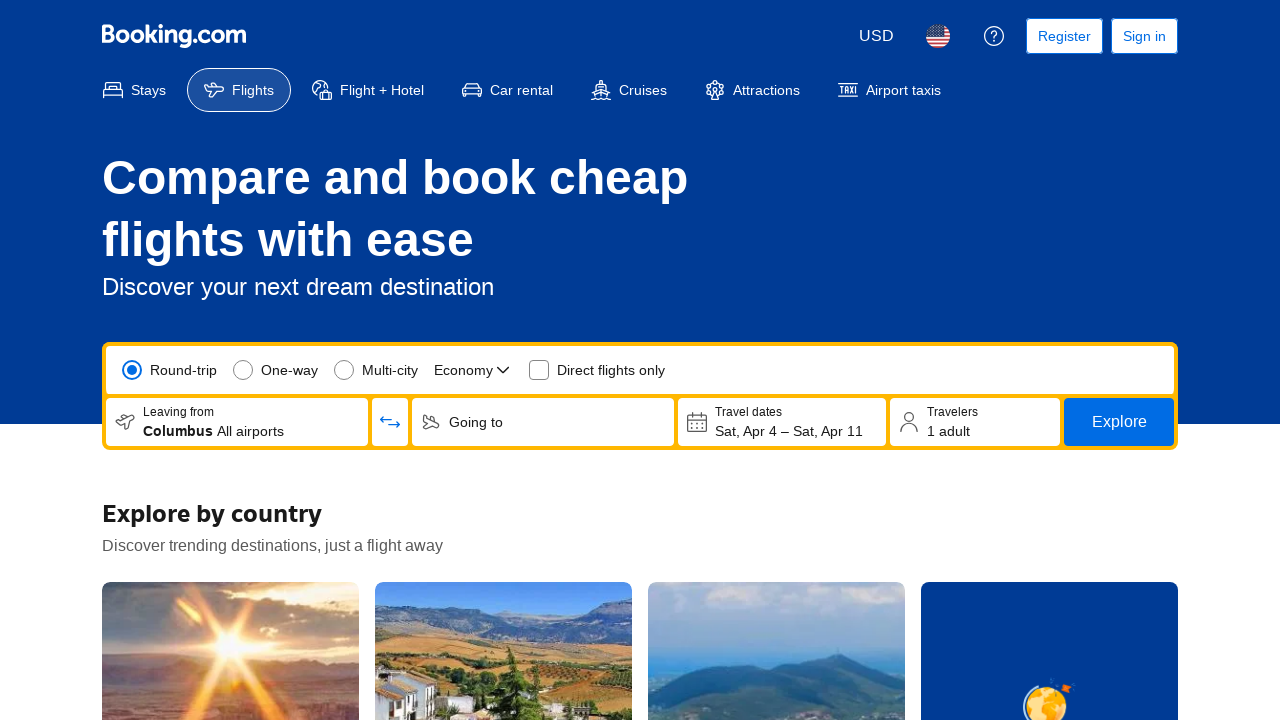

Clicked on 'Car rentals' menu item at (508, 90) on xpath=//*[@id="cars"]
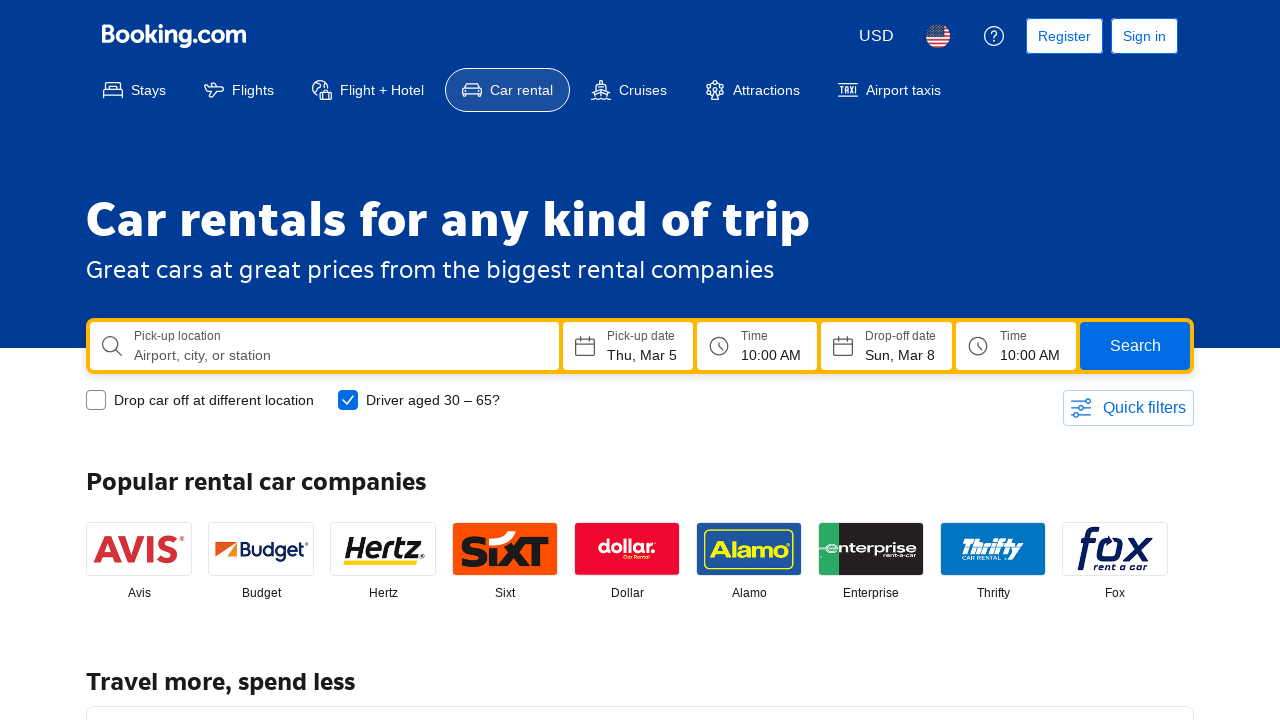

Waited for network idle after clicking Car rentals
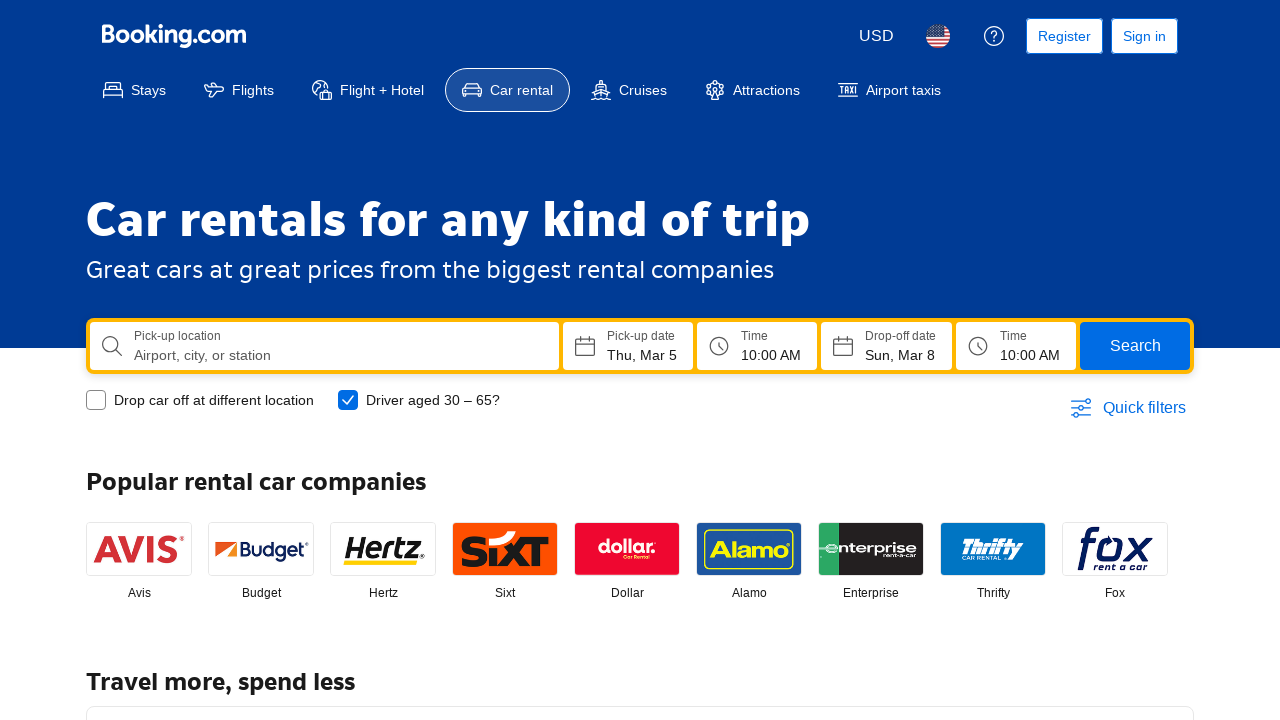

Clicked on 'Airport taxis' menu item at (890, 90) on xpath=//*[@id="airport_taxis"]
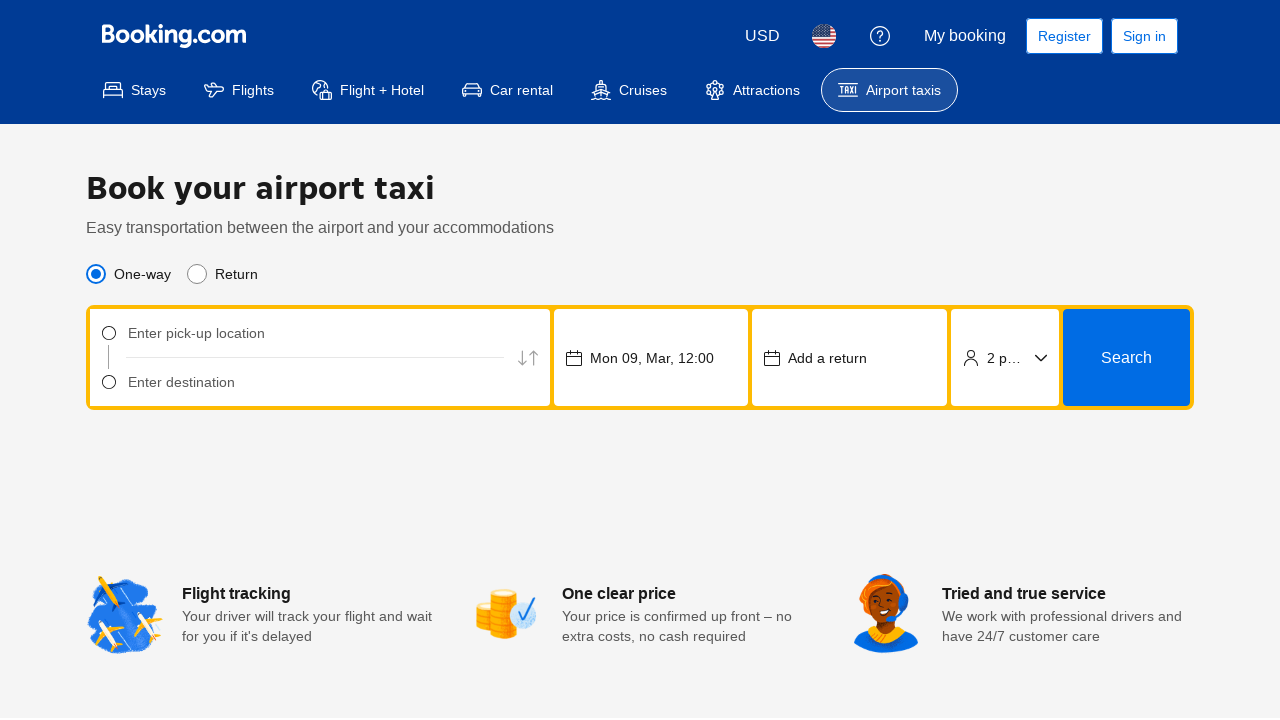

Waited for network idle after clicking Airport taxis
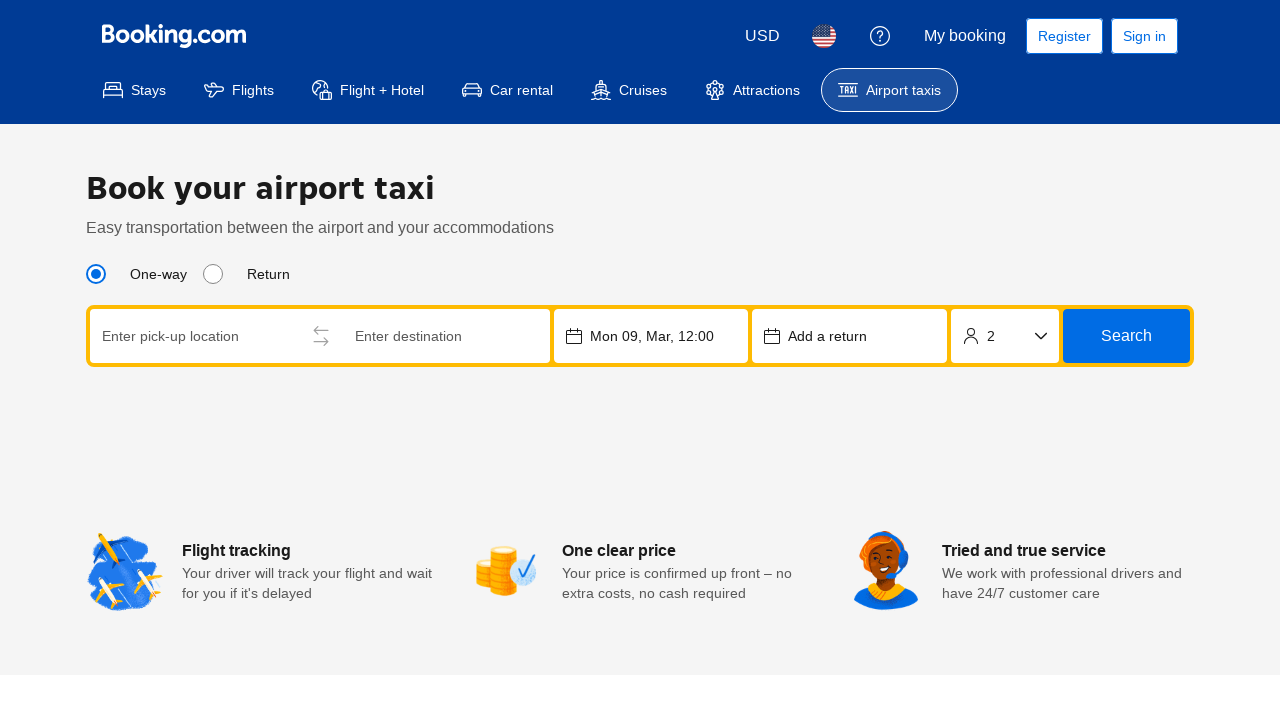

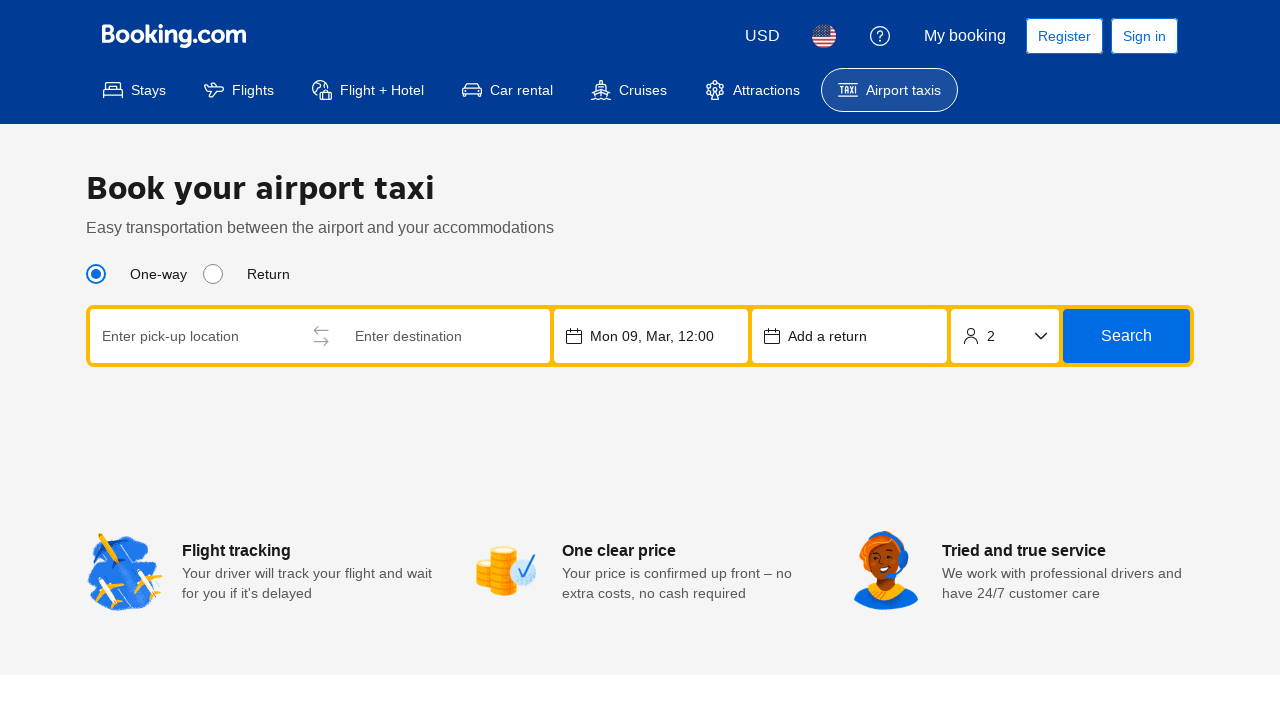